Tests timeout handling by clicking a button that triggers an AJAX request, then clicking on the success element once it appears.

Starting URL: http://uitestingplayground.com/ajax

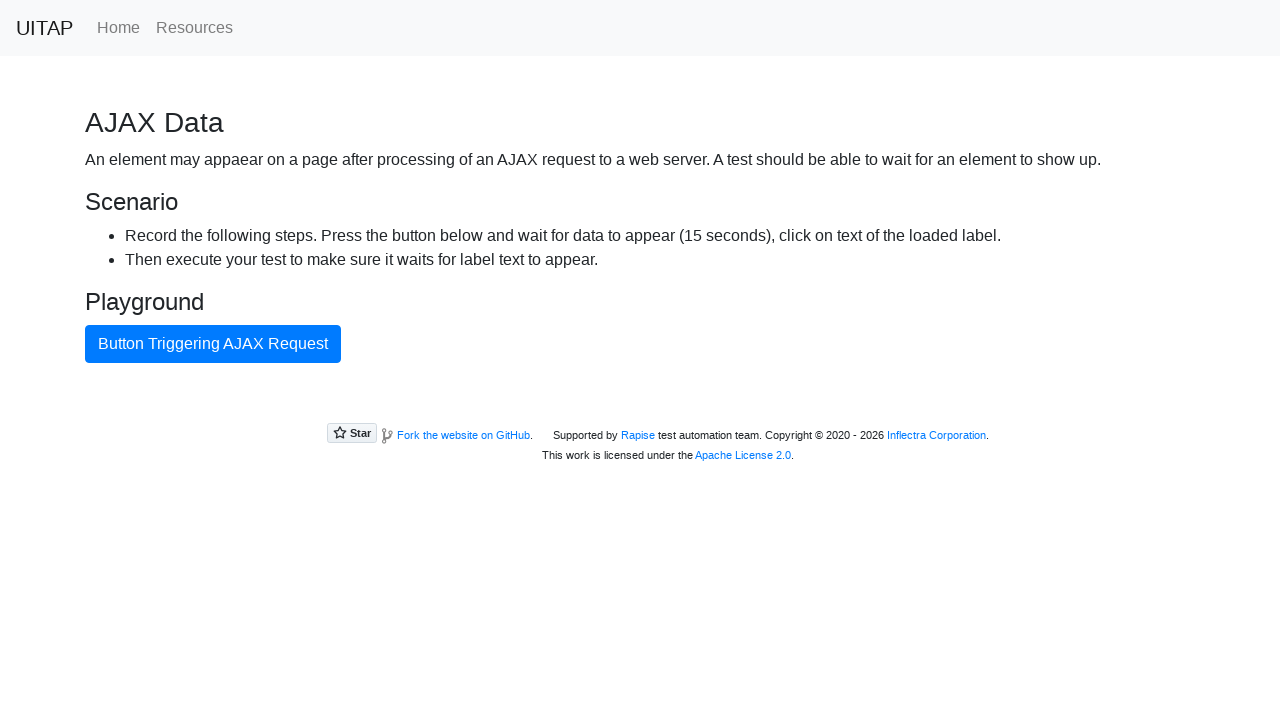

Clicked button that triggers AJAX request at (213, 344) on internal:text="Button Triggering AJAX Request"i
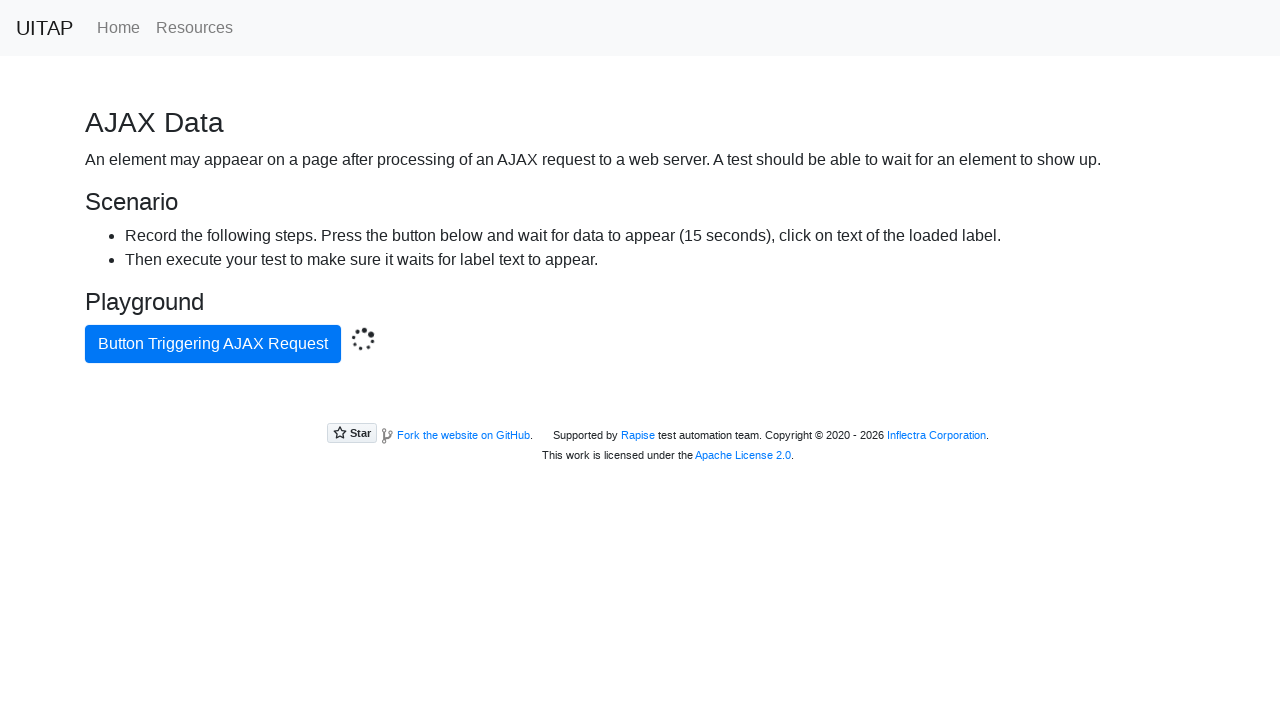

Clicked success element after AJAX request completed at (640, 405) on .bg-success
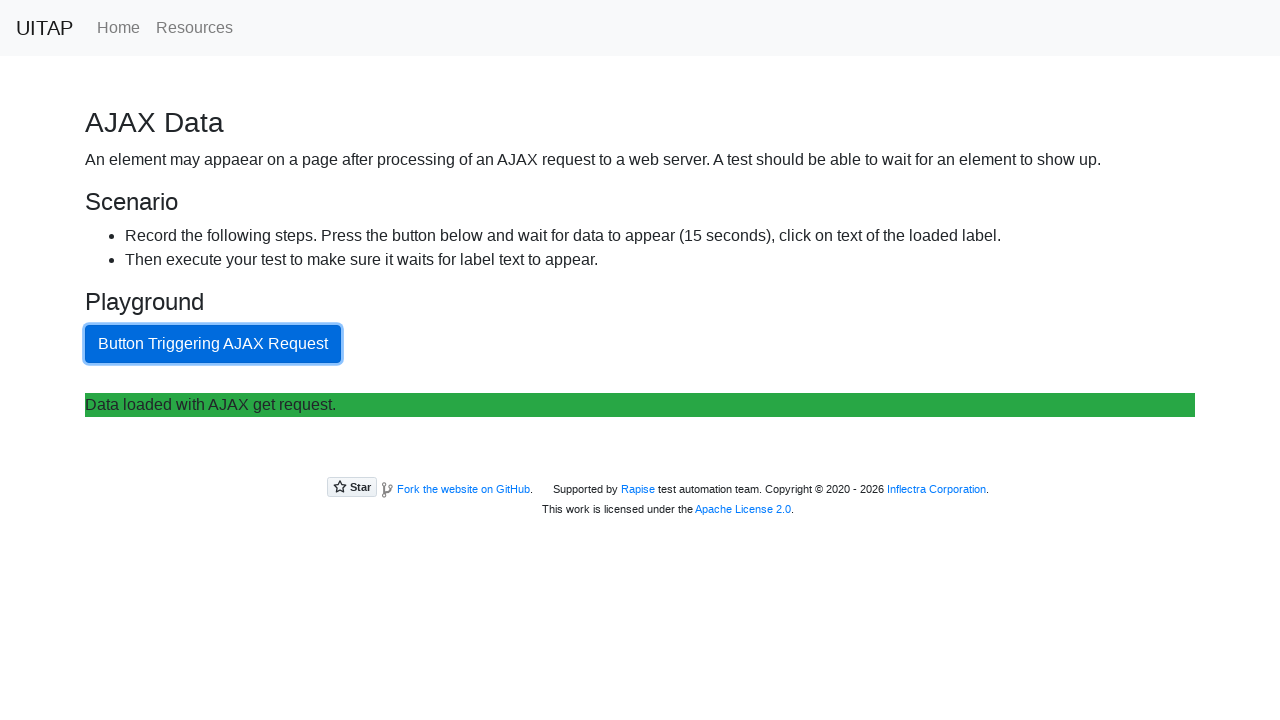

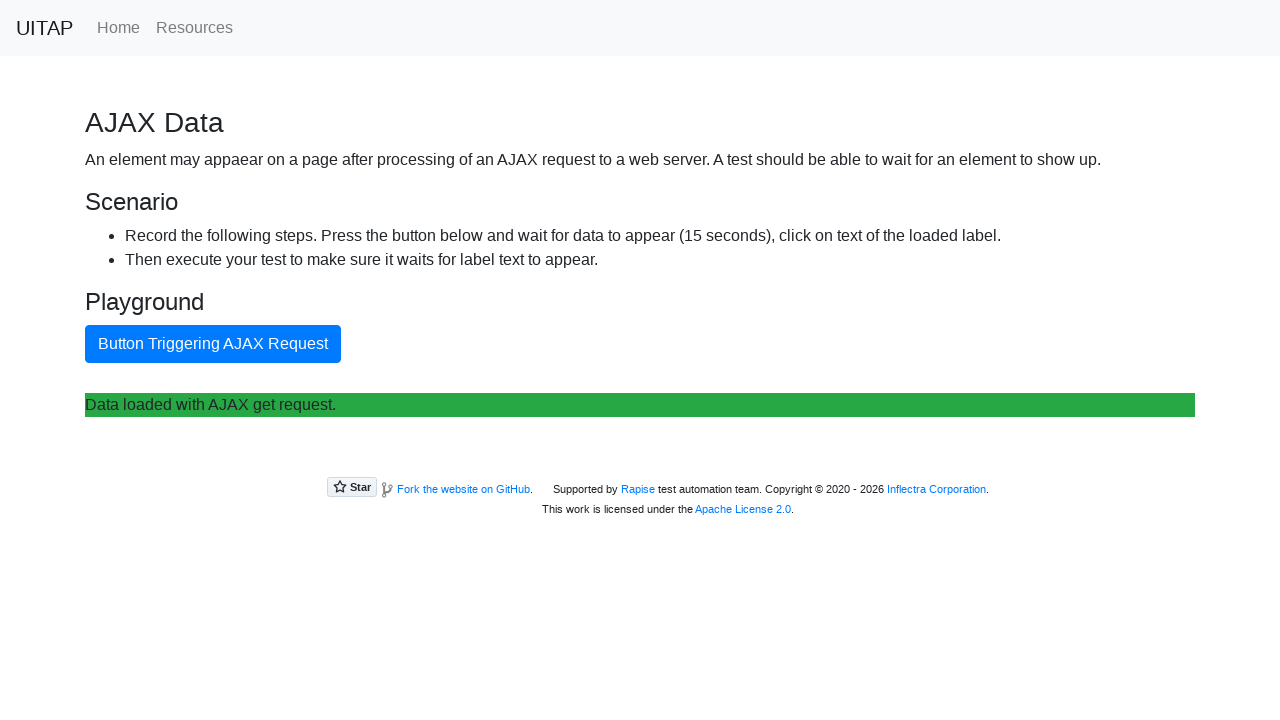